Tests frame switching and form filling by navigating between different frames and entering text in input fields

Starting URL: https://ui.vision/demo/webtest/frames/

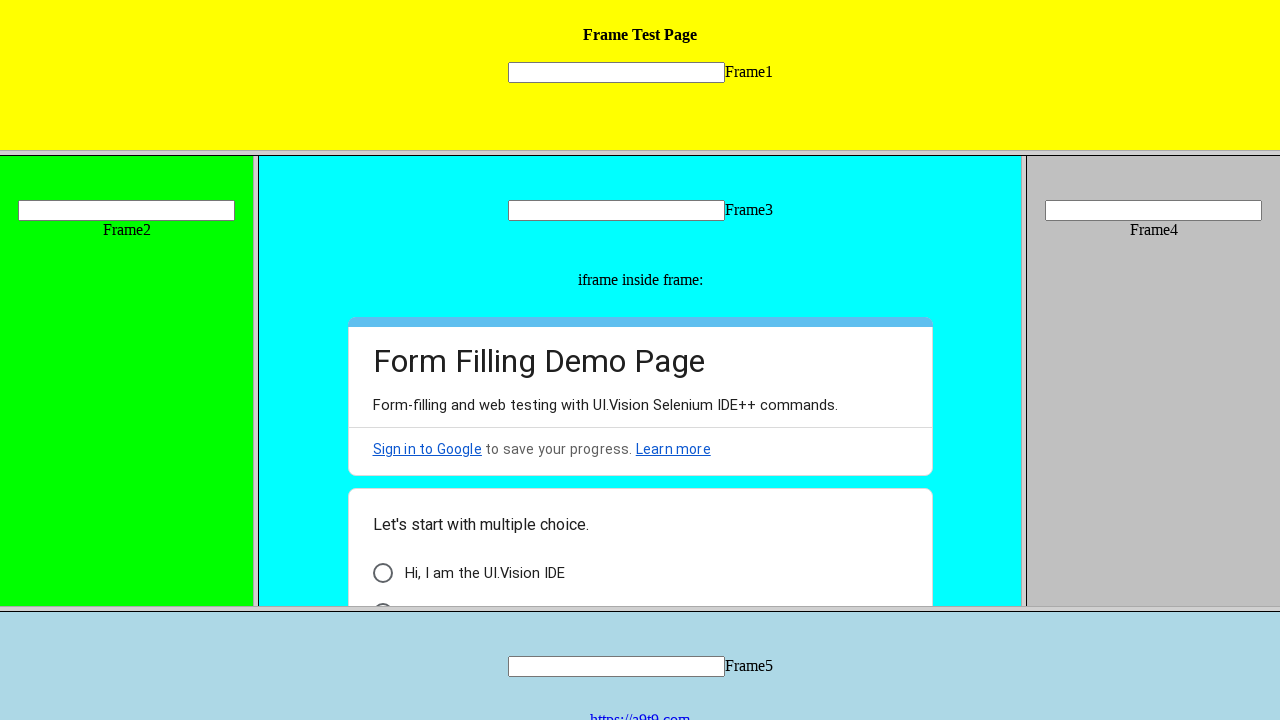

Located first frame with src='frame_1.html'
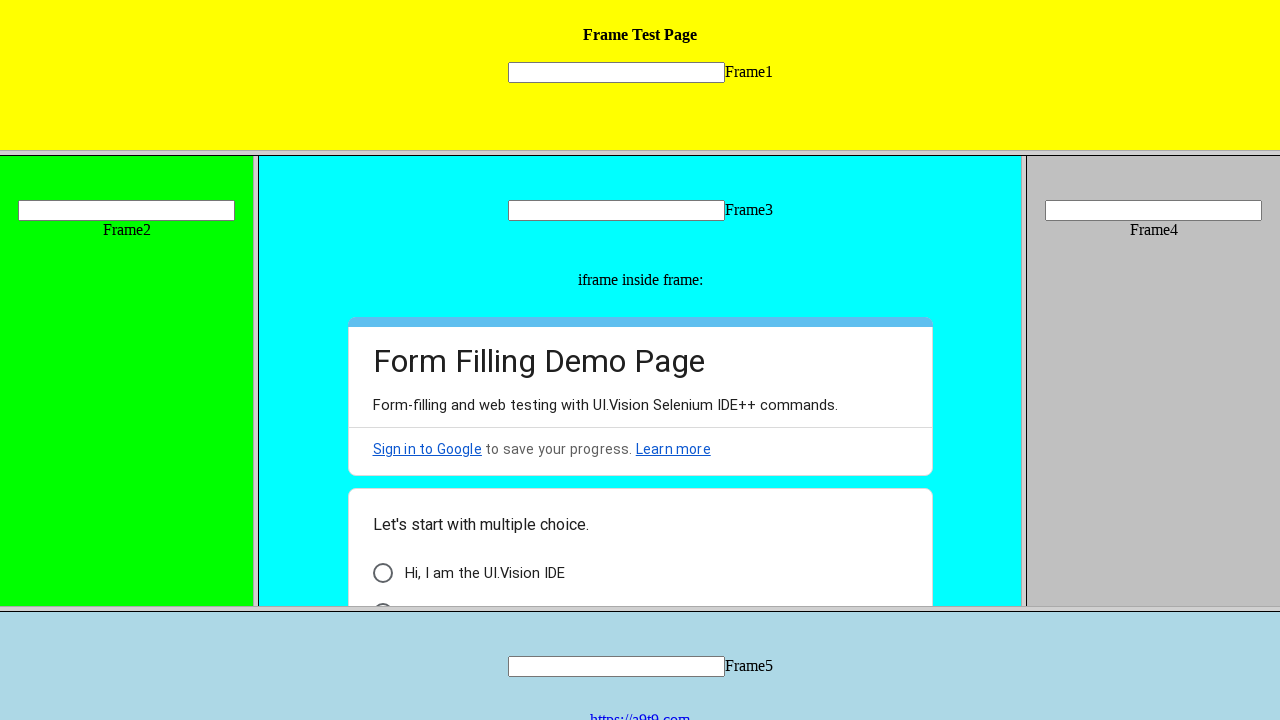

Filled 'mytext1' input field in first frame with 'Rajani' on frame[src='frame_1.html'] >> internal:control=enter-frame >> input[name='mytext1
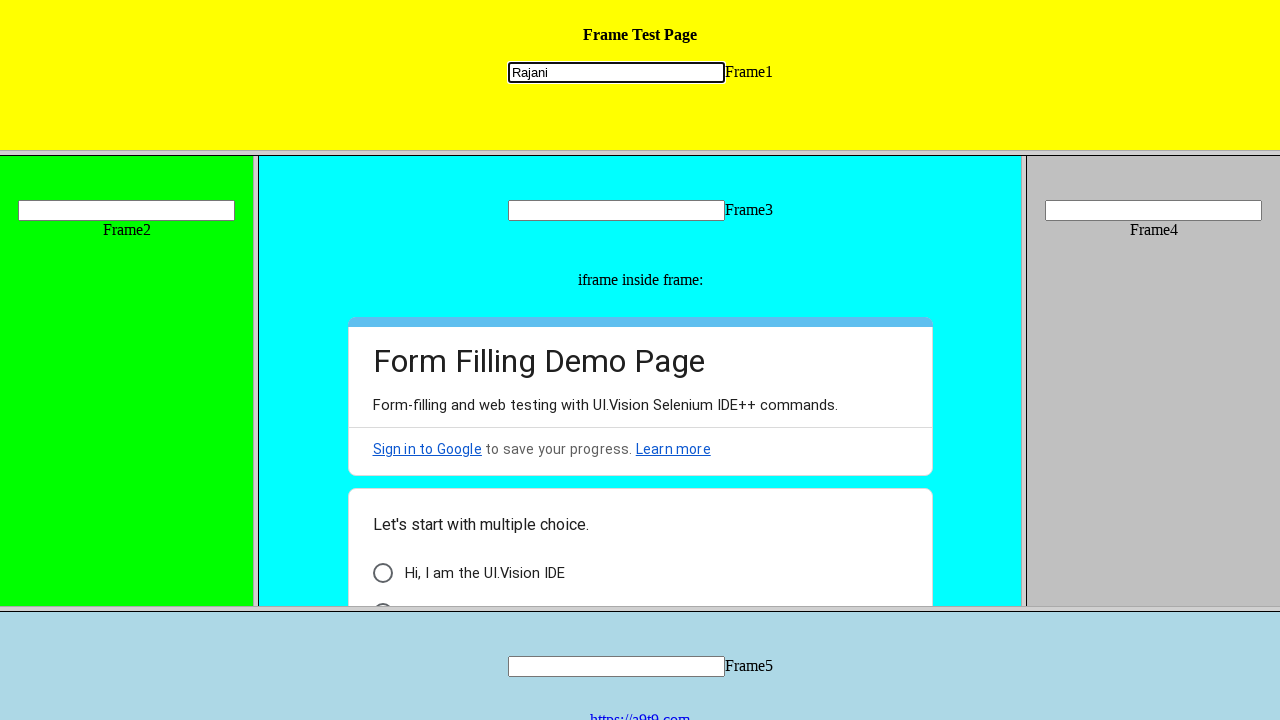

Located third frame with src='frame_3.html'
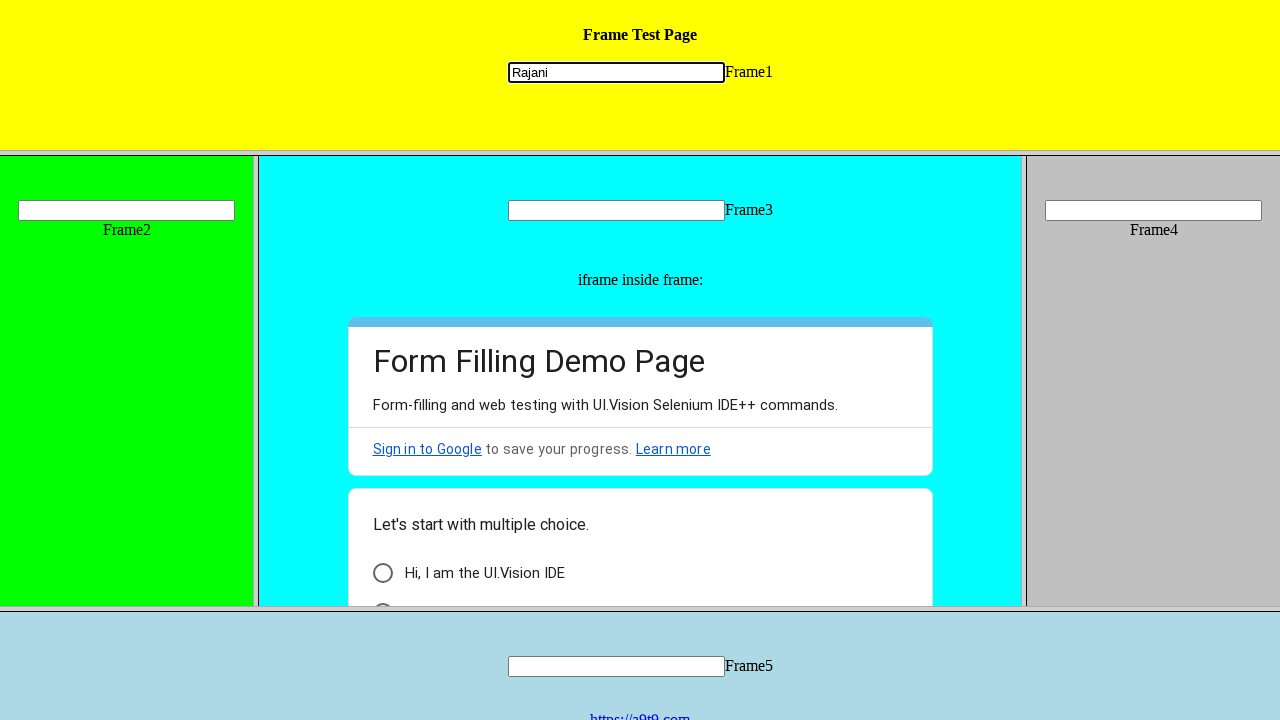

Filled 'mytext3' input field in third frame with 'vasisht' on frame[src='frame_3.html'] >> internal:control=enter-frame >> input[name='mytext3
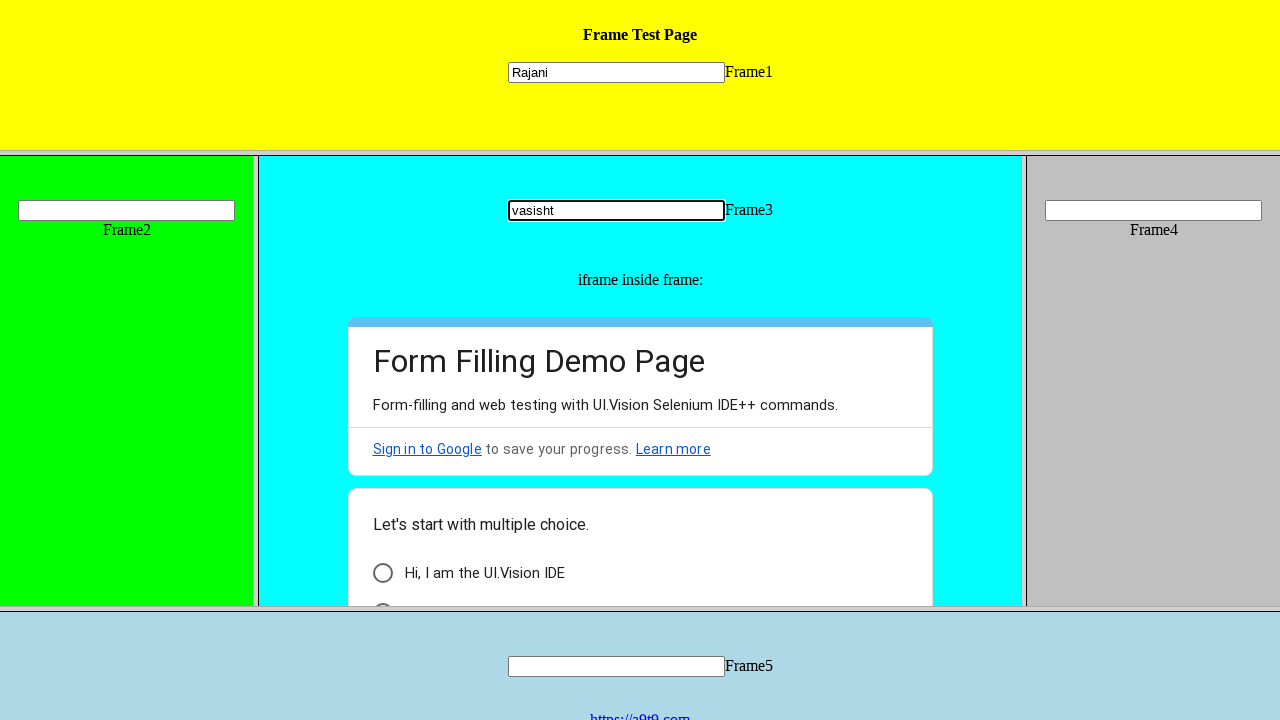

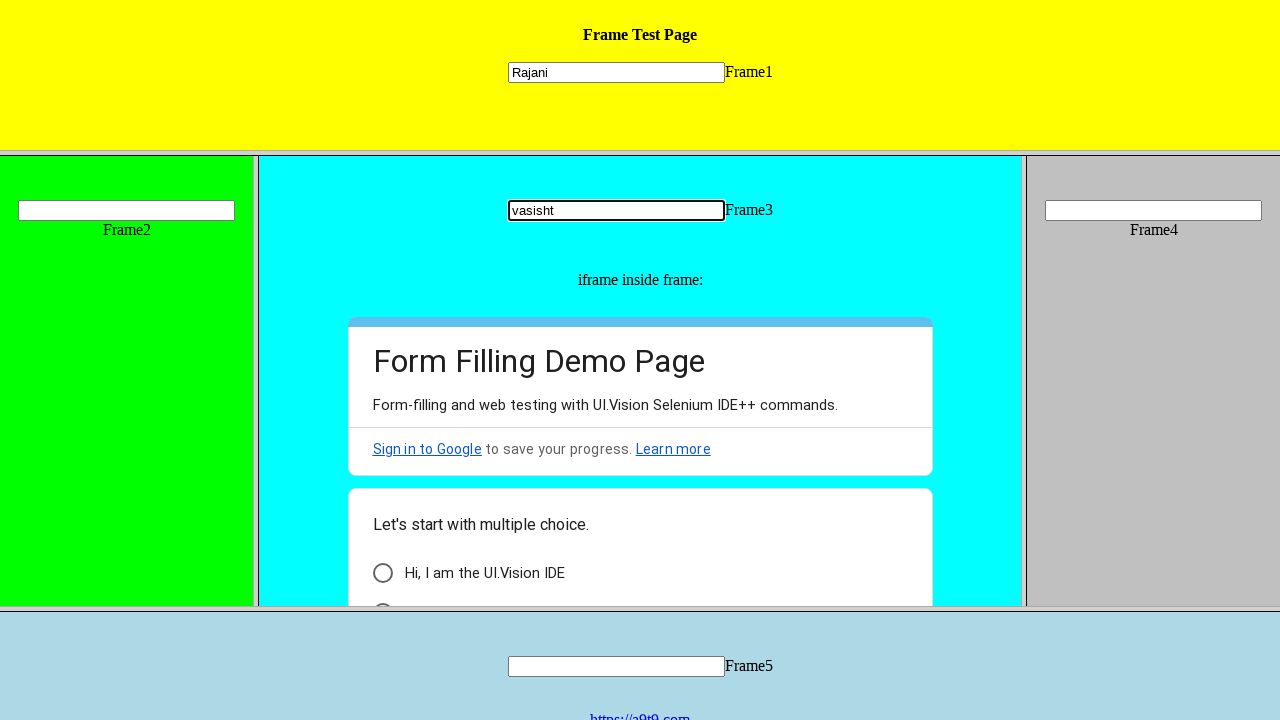